Retrieves a hidden attribute value, calculates a math formula, fills the result, and submits the form with checkbox and radio selections.

Starting URL: http://suninjuly.github.io/get_attribute.html

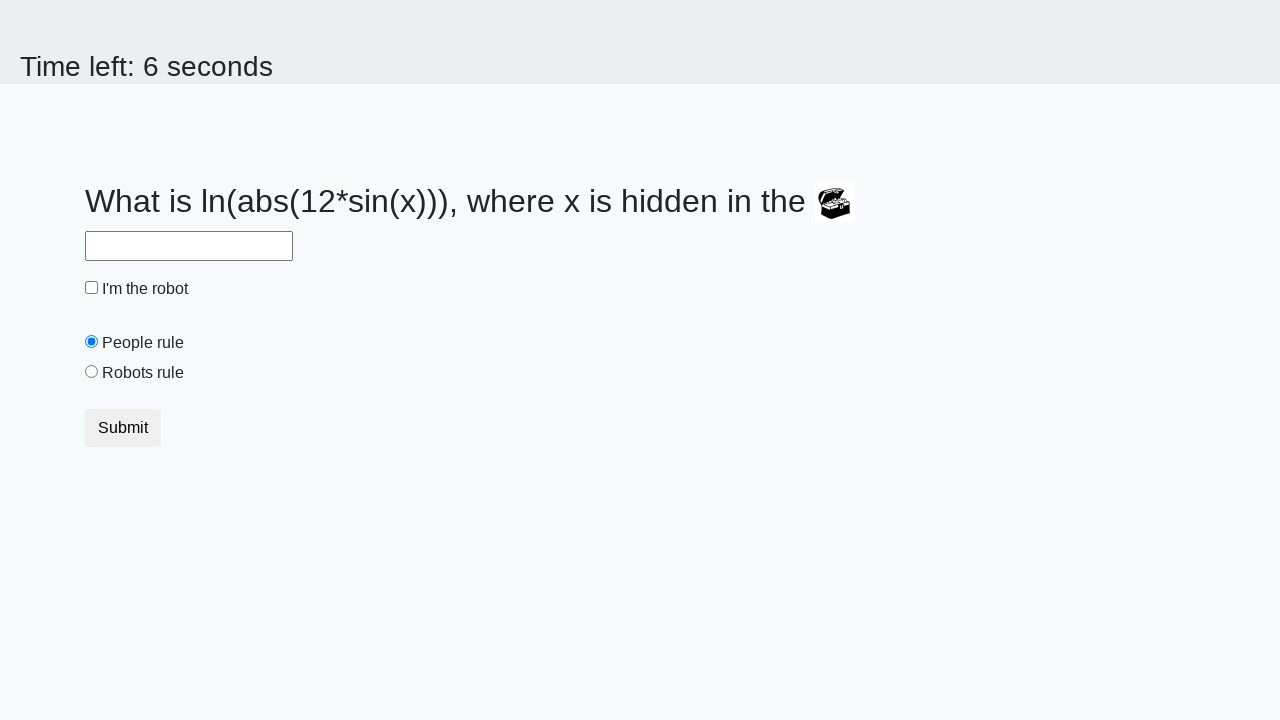

Retrieved hidden 'valuex' attribute from treasure element
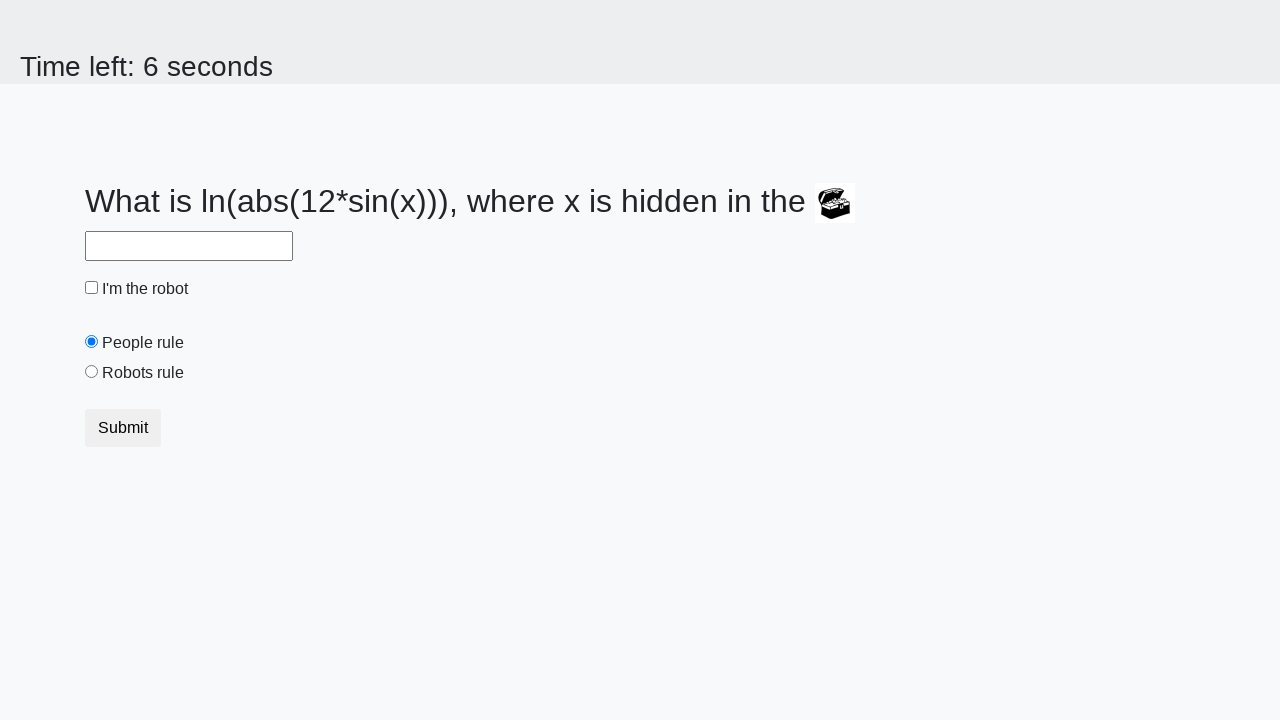

Calculated math formula result: log(abs(12 * sin(x)))
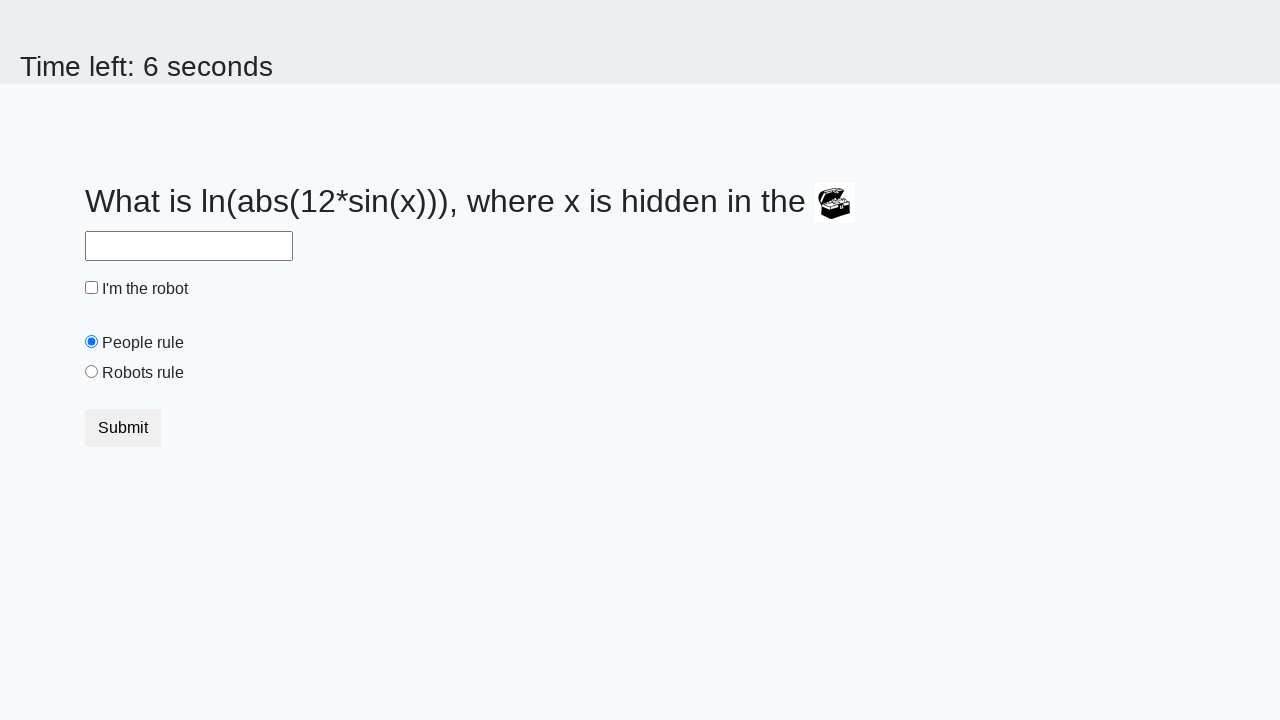

Filled answer field with calculated result on #answer
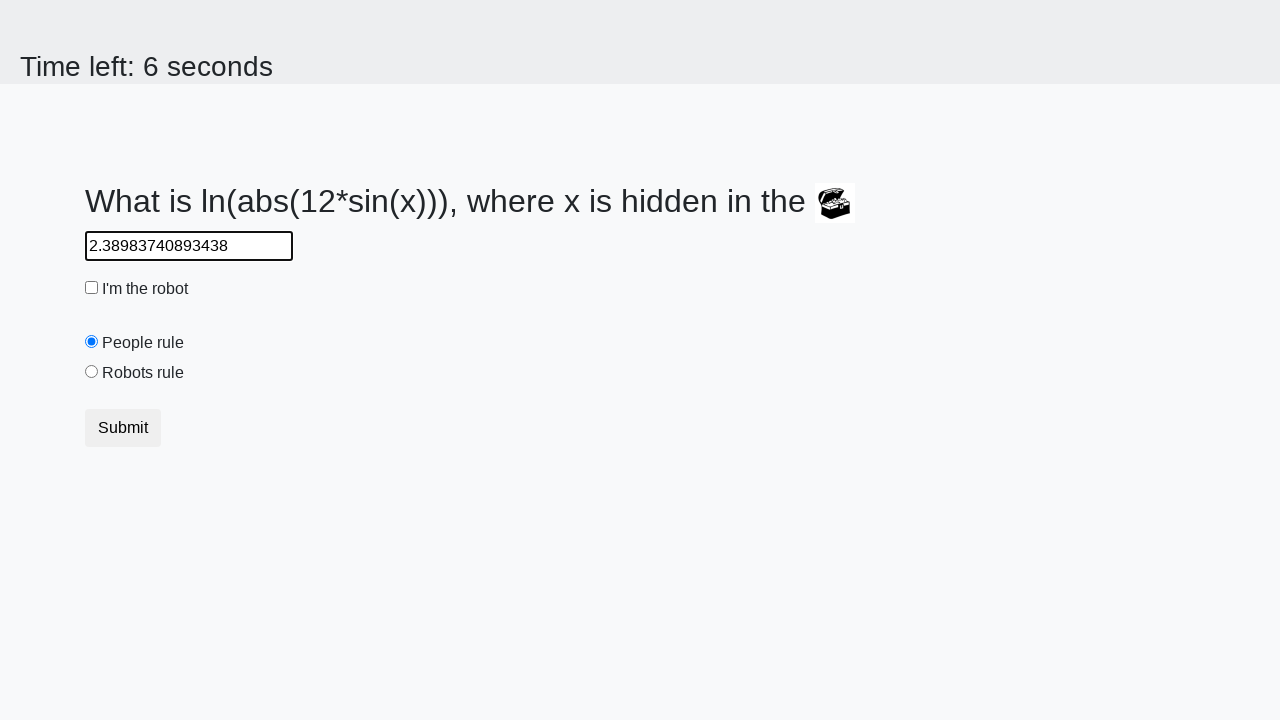

Checked the robot checkbox at (92, 288) on #robotCheckbox
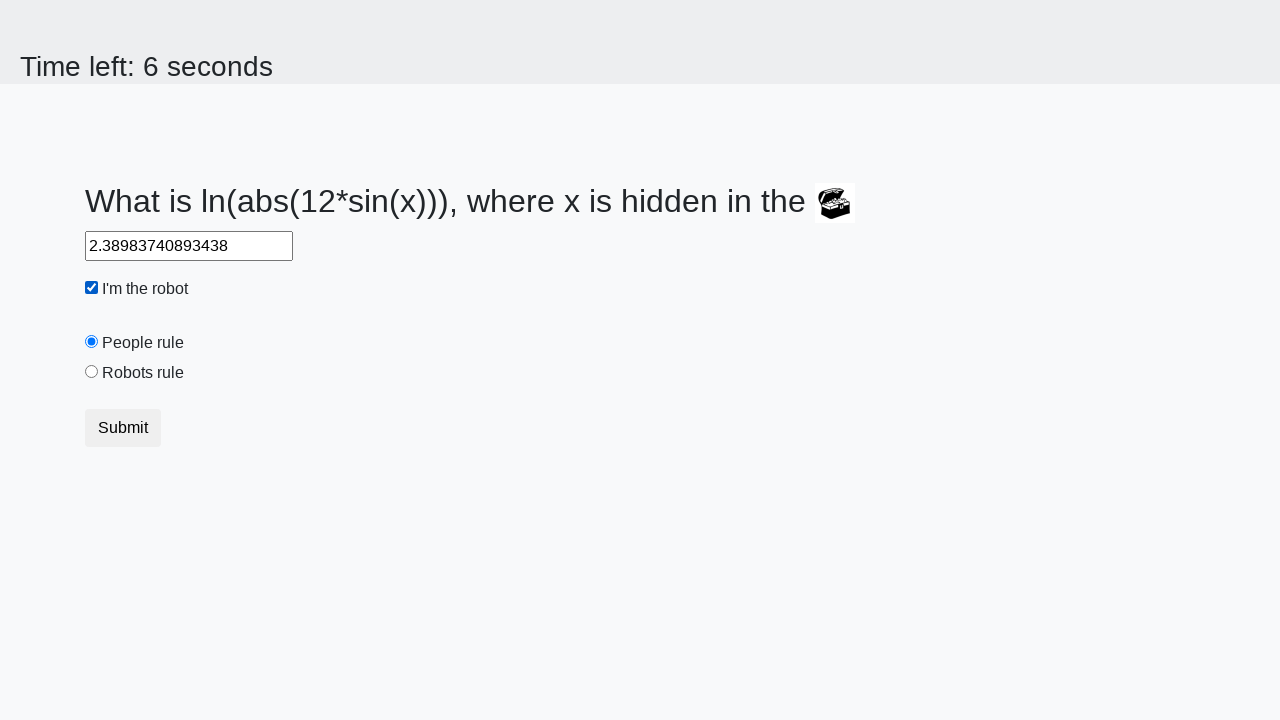

Selected the 'robots rule' radio button at (92, 372) on #robotsRule
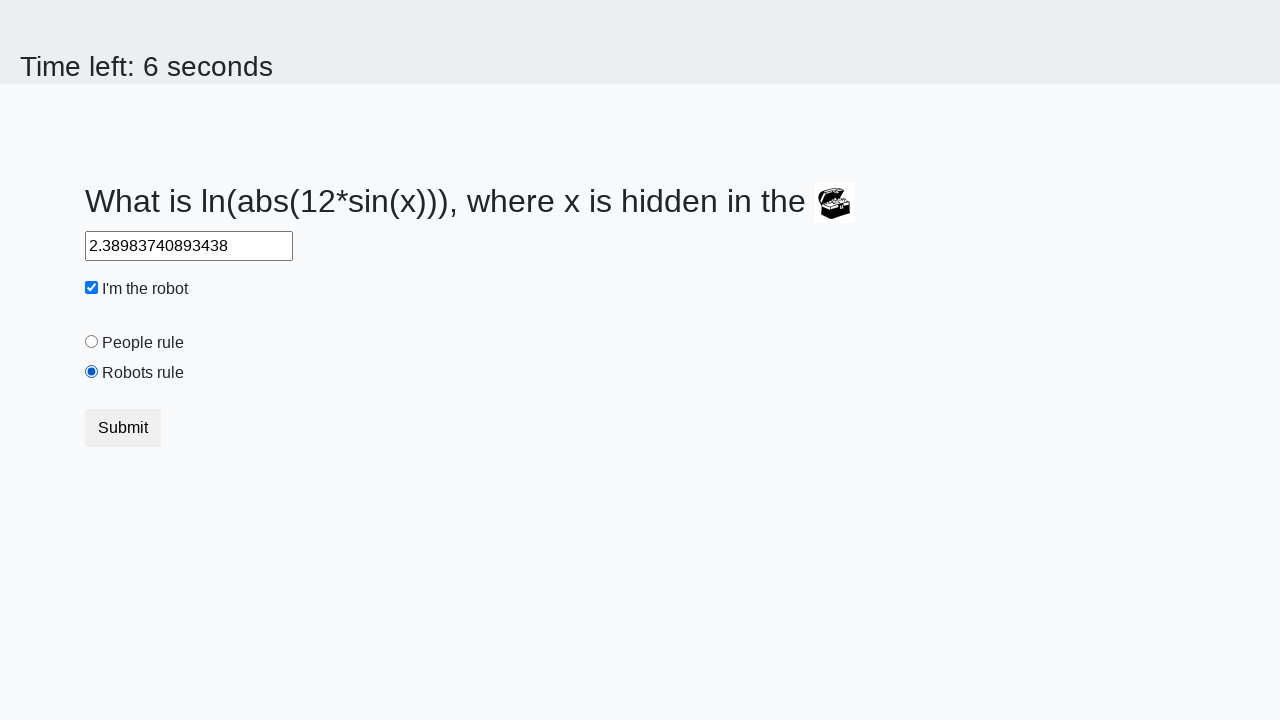

Clicked the submit button to submit the form at (123, 428) on .btn.btn-default
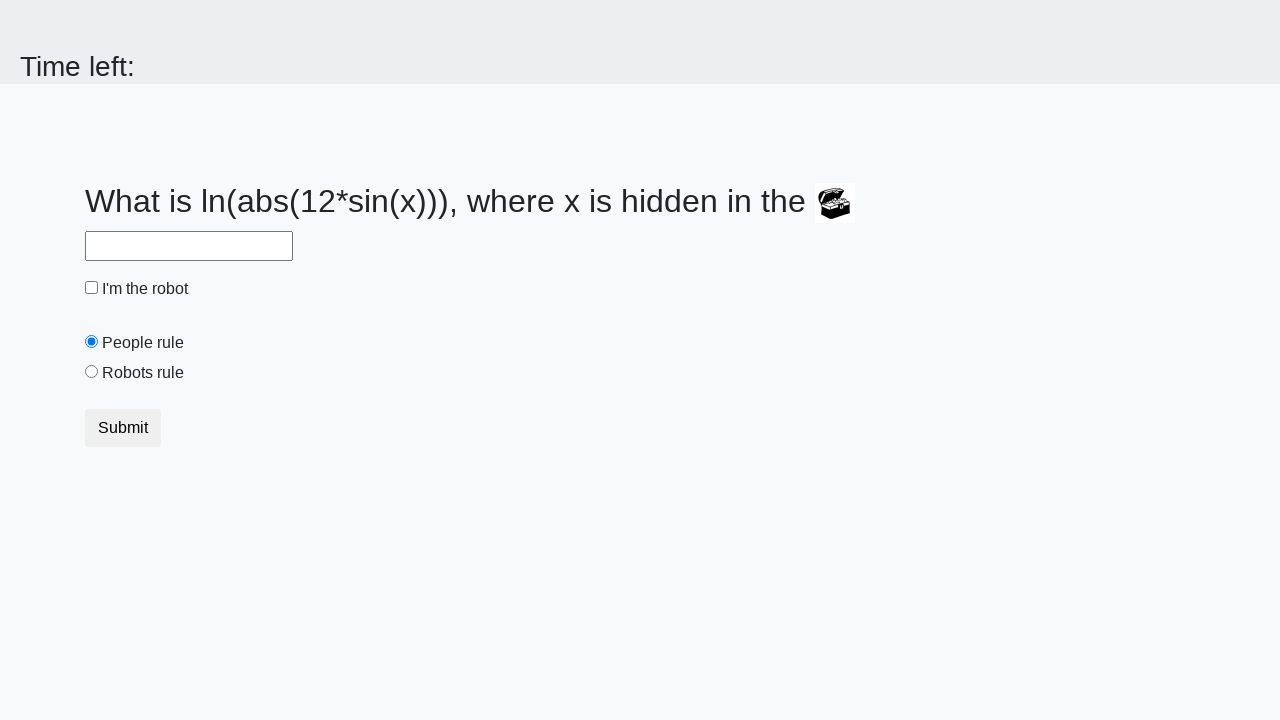

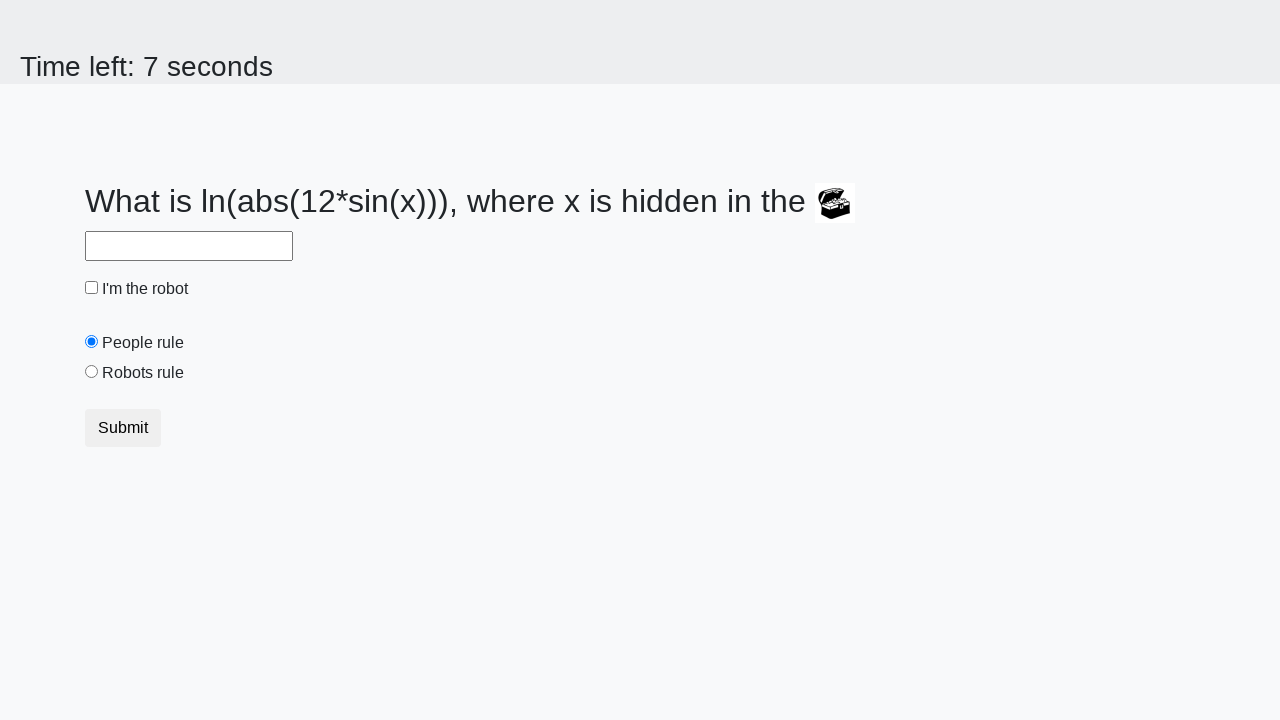